Tests that the Clear completed button is displayed when items are marked complete

Starting URL: https://demo.playwright.dev/todomvc

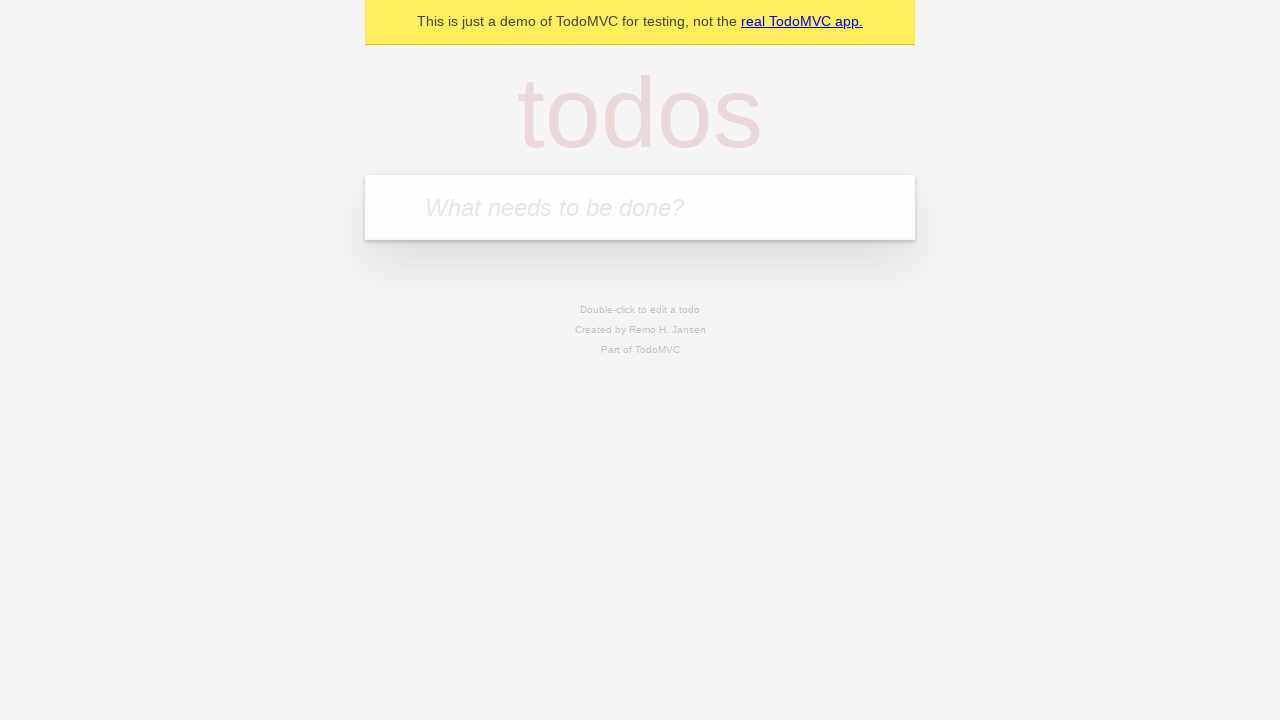

Filled todo input with 'buy some cheese' on internal:attr=[placeholder="What needs to be done?"i]
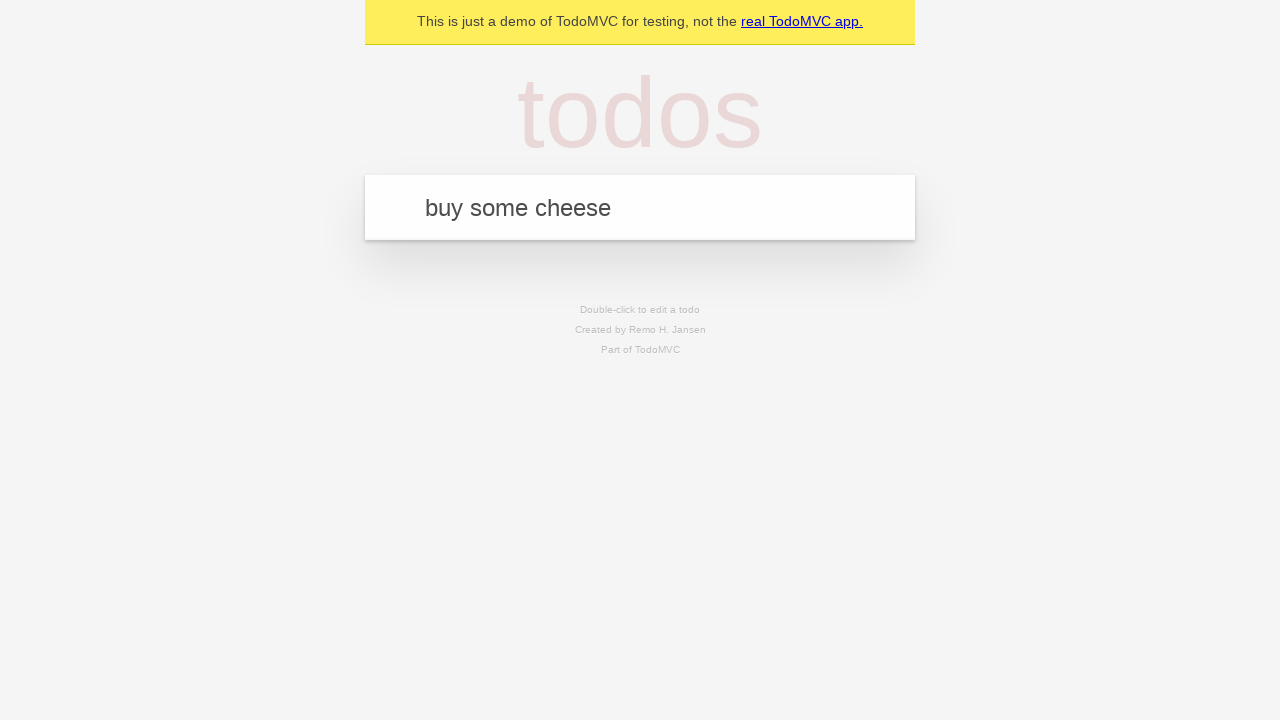

Pressed Enter to add first todo item on internal:attr=[placeholder="What needs to be done?"i]
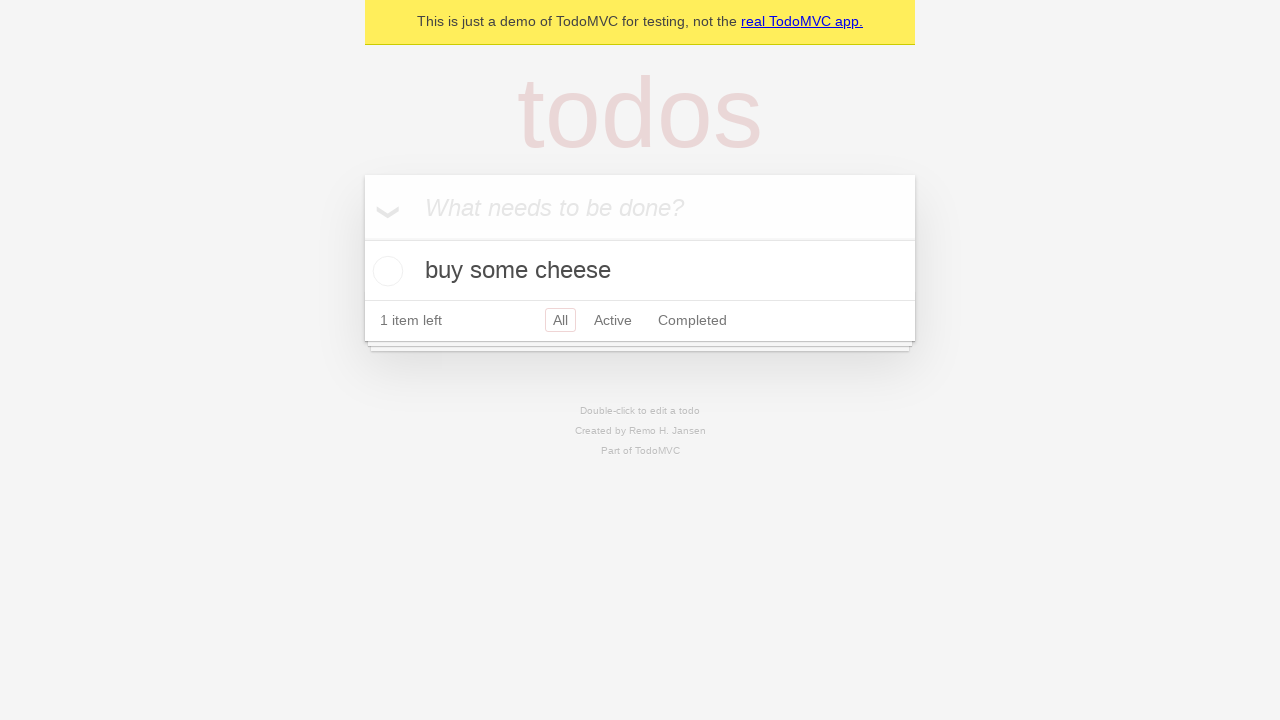

Filled todo input with 'feed the cat' on internal:attr=[placeholder="What needs to be done?"i]
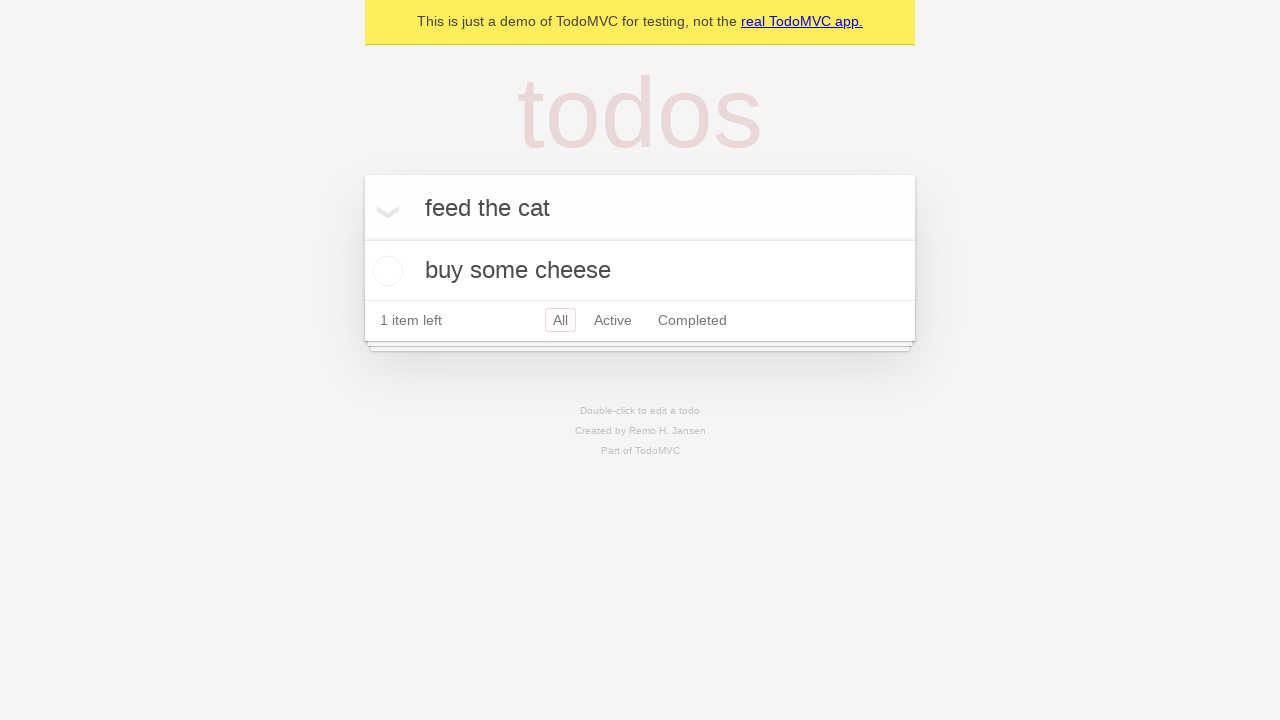

Pressed Enter to add second todo item on internal:attr=[placeholder="What needs to be done?"i]
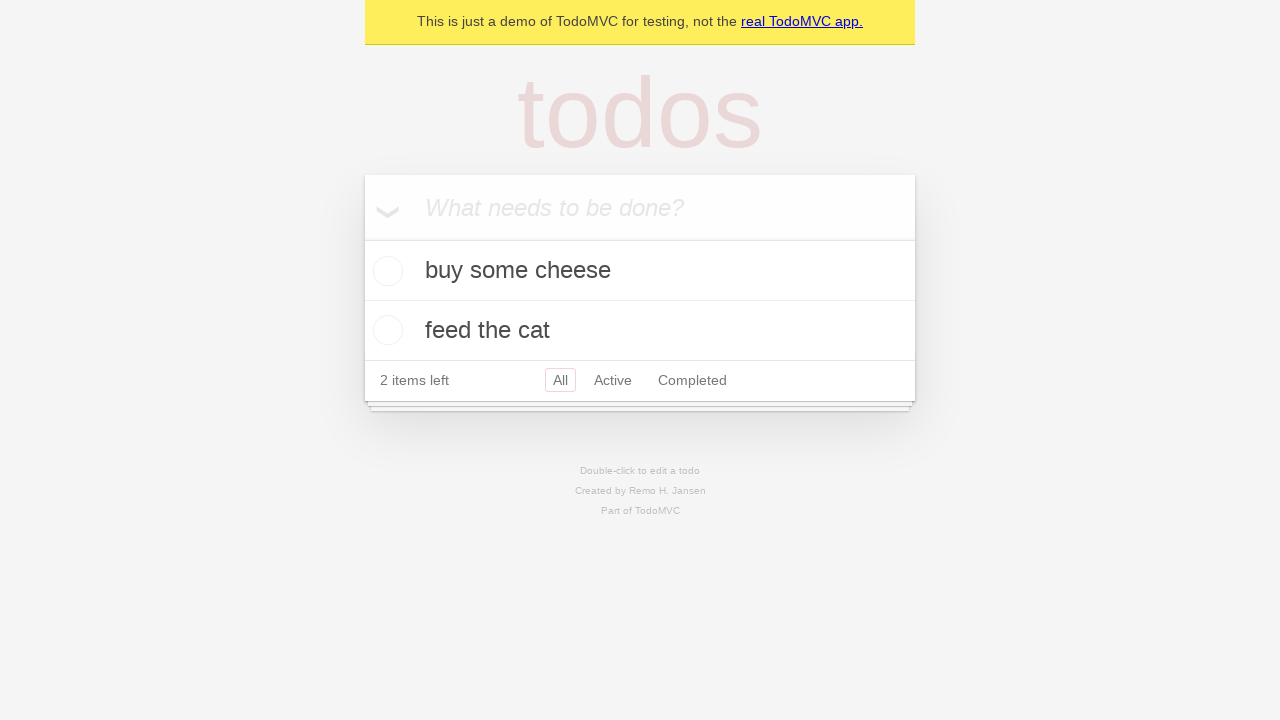

Filled todo input with 'book a doctors appointment' on internal:attr=[placeholder="What needs to be done?"i]
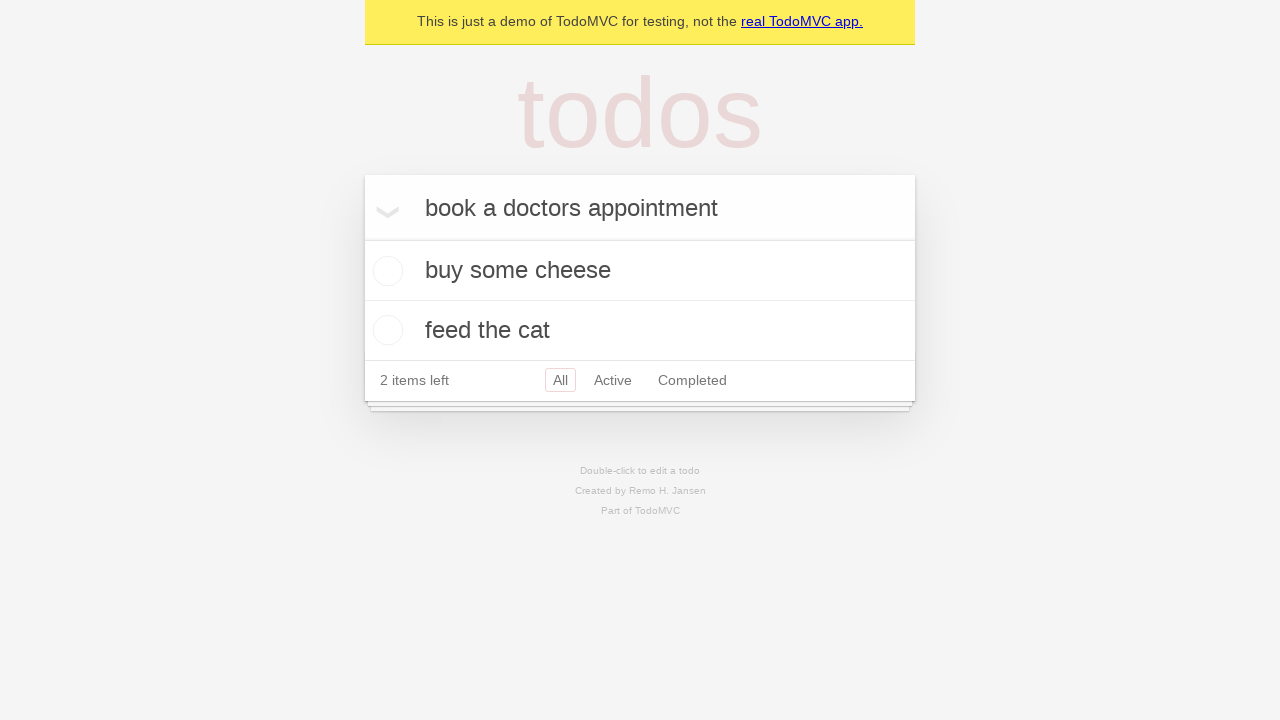

Pressed Enter to add third todo item on internal:attr=[placeholder="What needs to be done?"i]
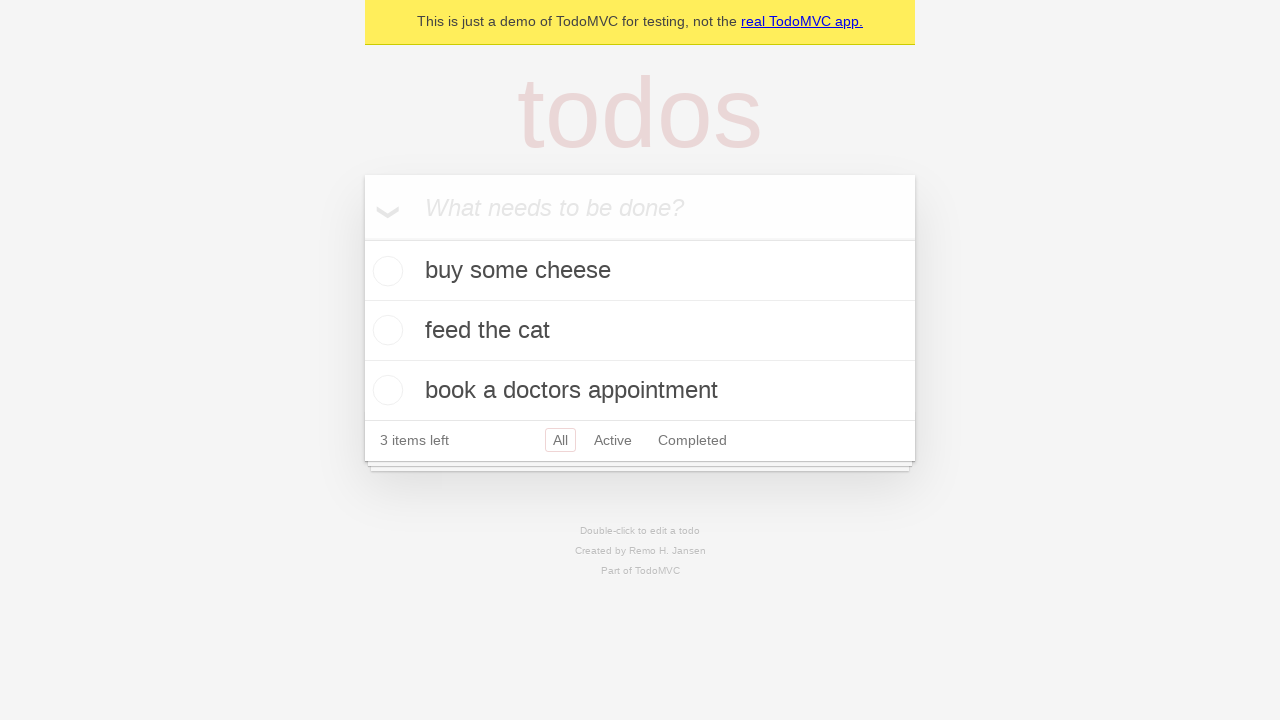

Checked the first todo item to mark it complete at (385, 271) on .todo-list li .toggle >> nth=0
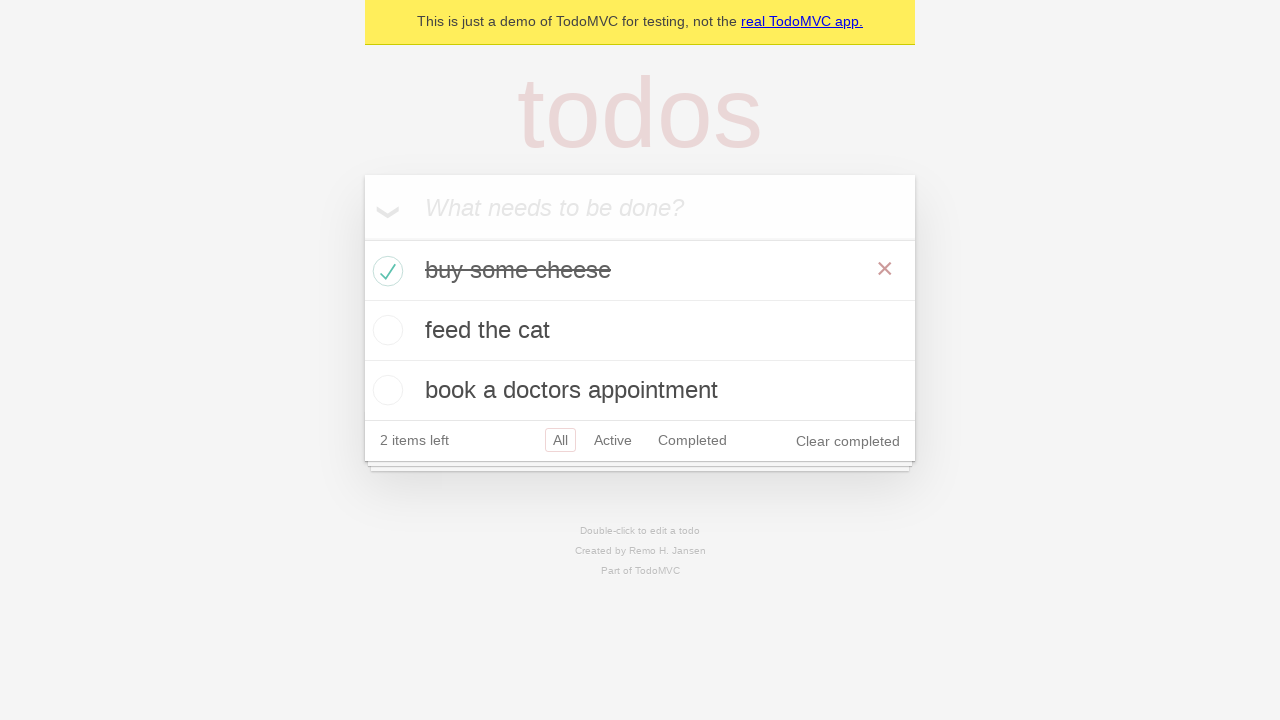

Clear completed button appeared after marking item complete
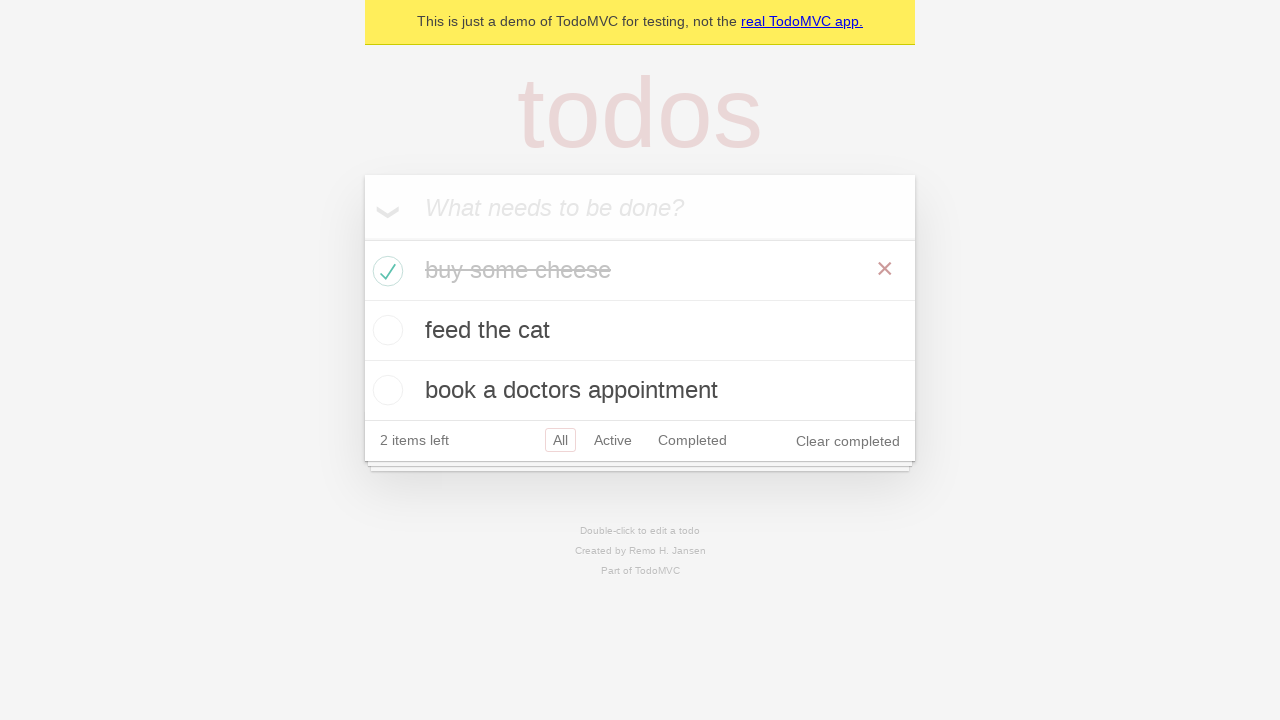

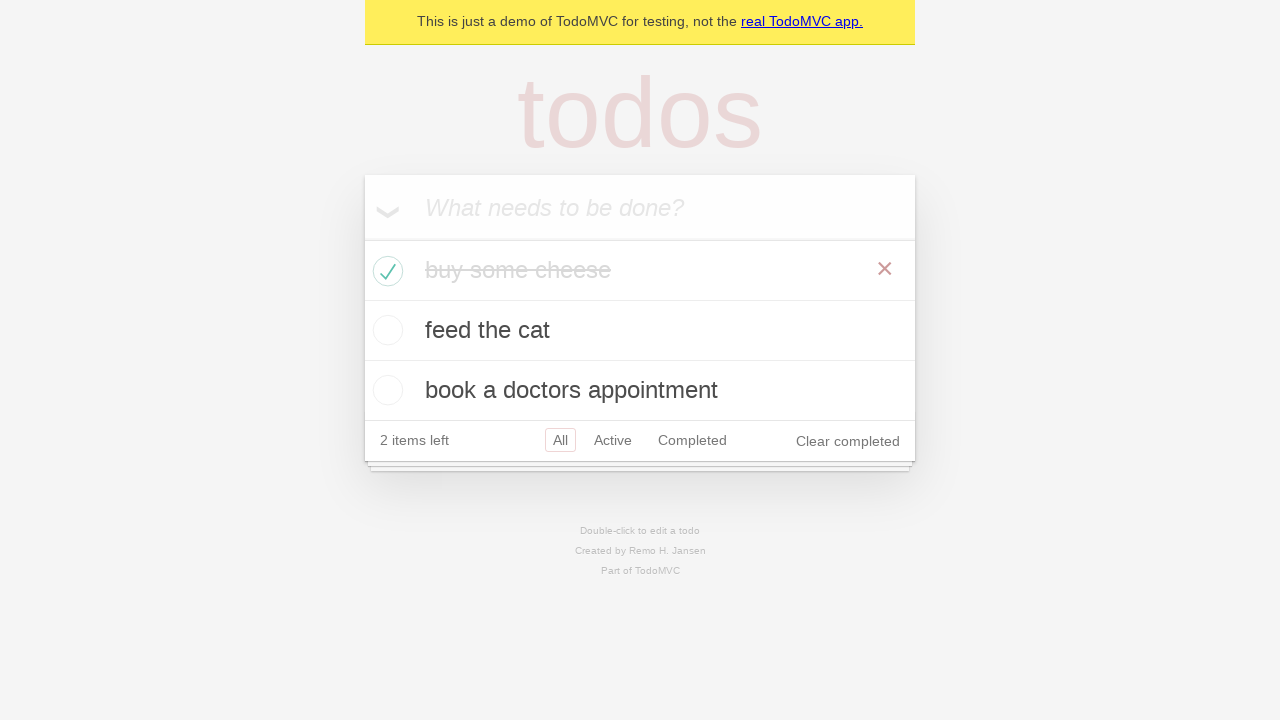